Creates a new paste on Pastebin by entering code content, setting expiration to 10 minutes, adding a title, and submitting the form

Starting URL: https://pastebin.com/

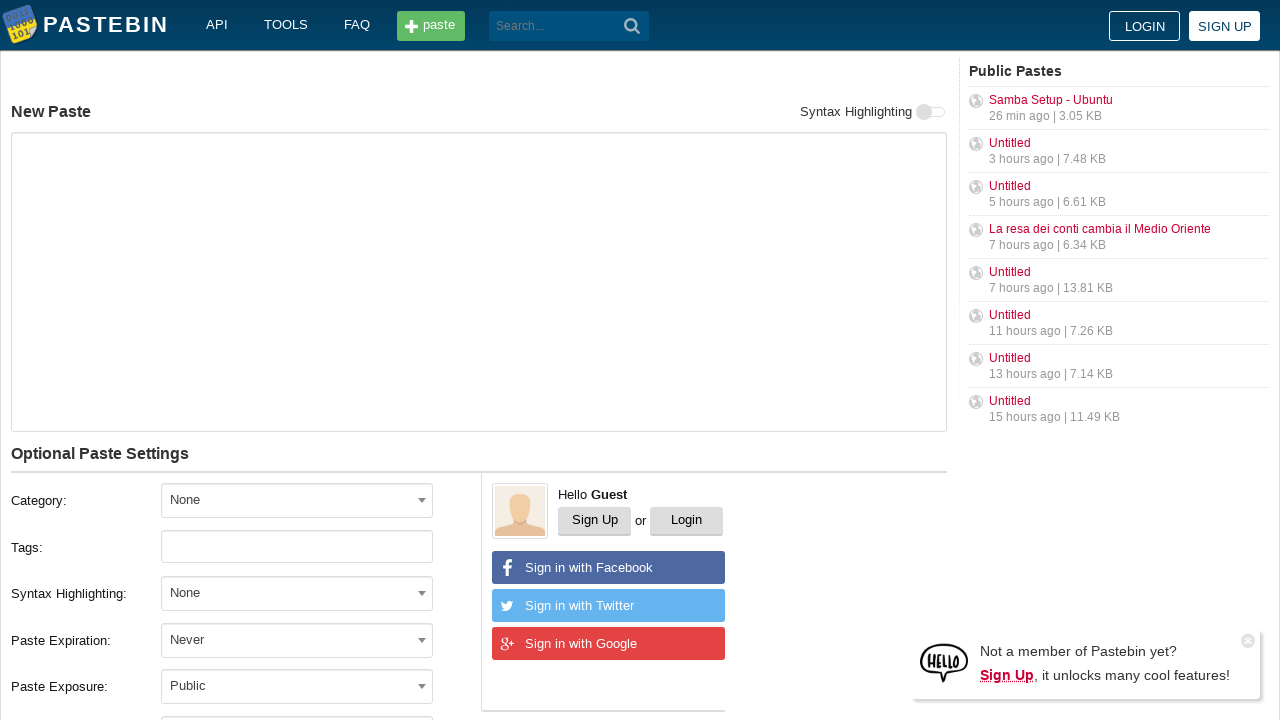

Entered code content 'Hello from WebDriver' in text area on textarea#postform-text
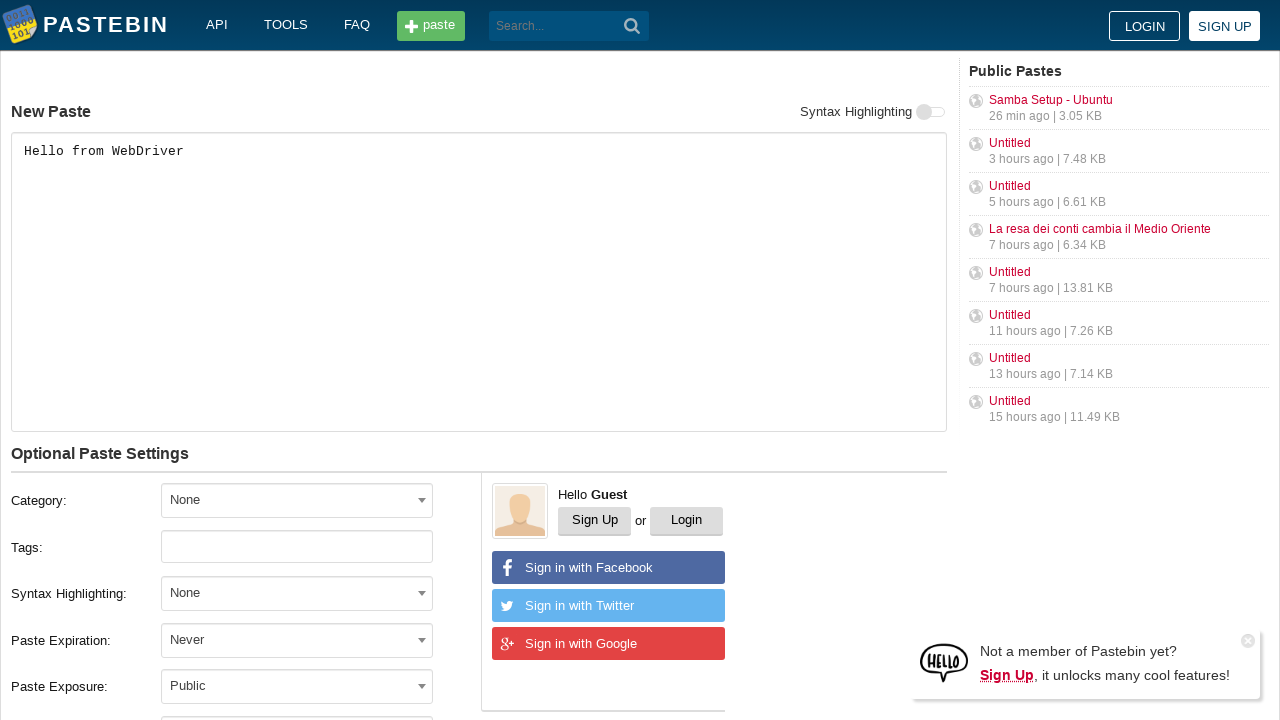

Clicked expiration dropdown to open it at (311, 640) on div.form-group.field-postform-expiration div.col-sm-9.field-wrapper
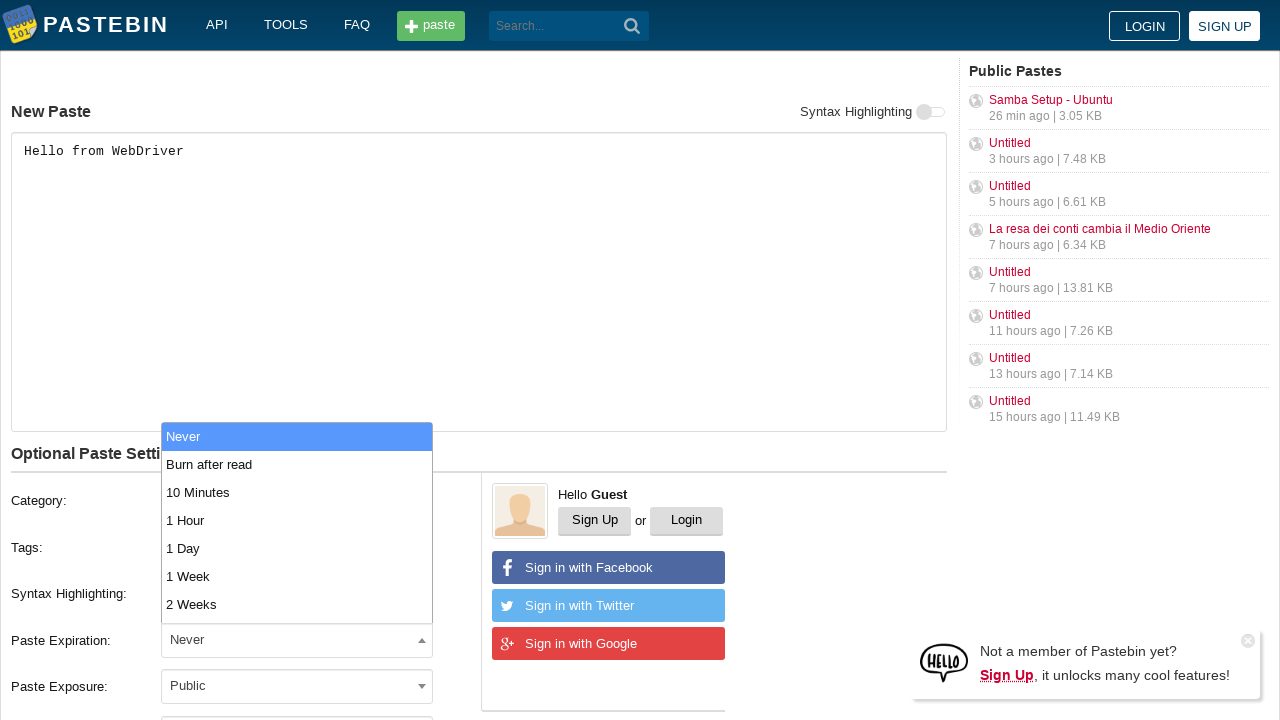

Selected '10 Minutes' from expiration options at (297, 492) on ul#select2-postform-expiration-results > li:nth-child(3)
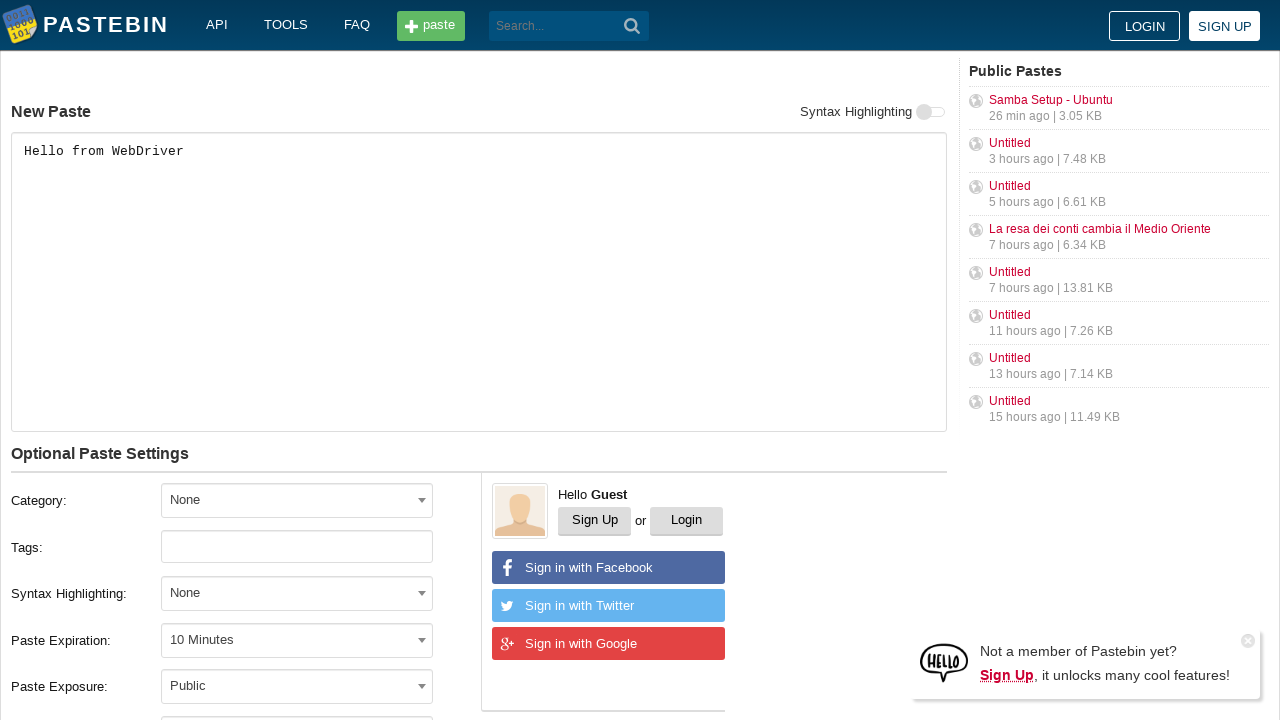

Entered paste title 'helloweb' on input#postform-name
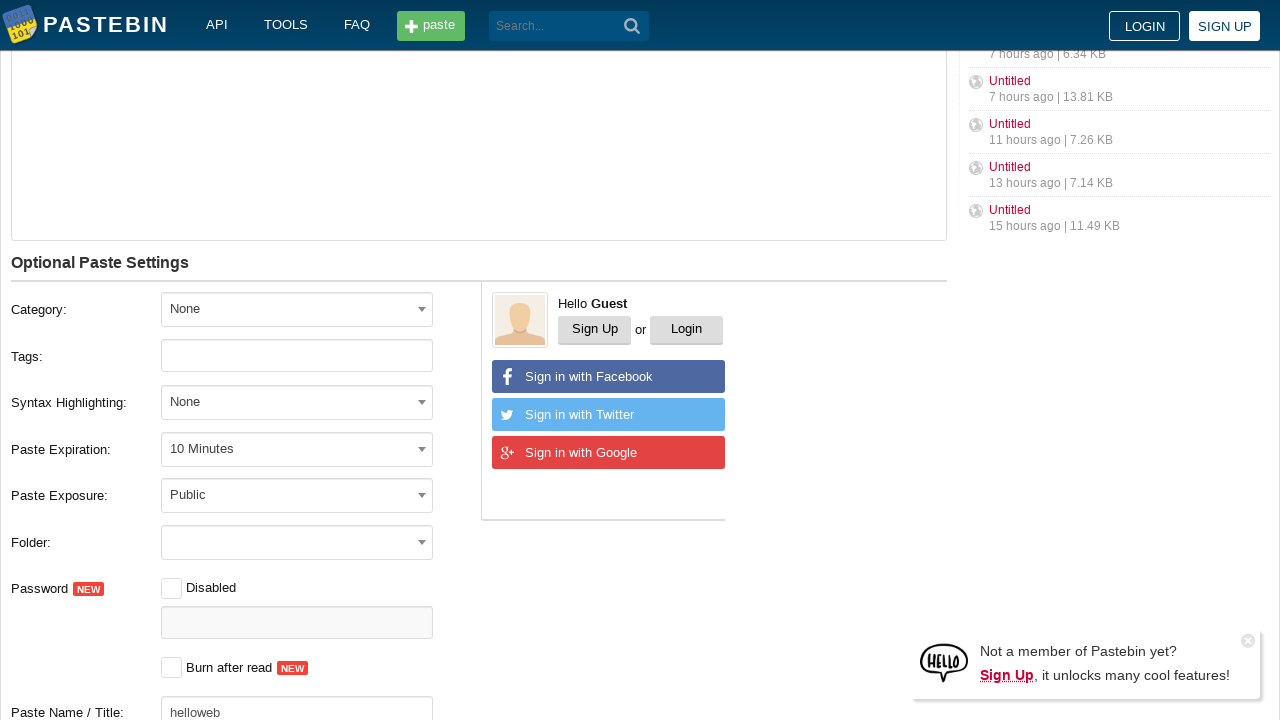

Clicked submit button to create new paste at (240, 400) on .-big.btn
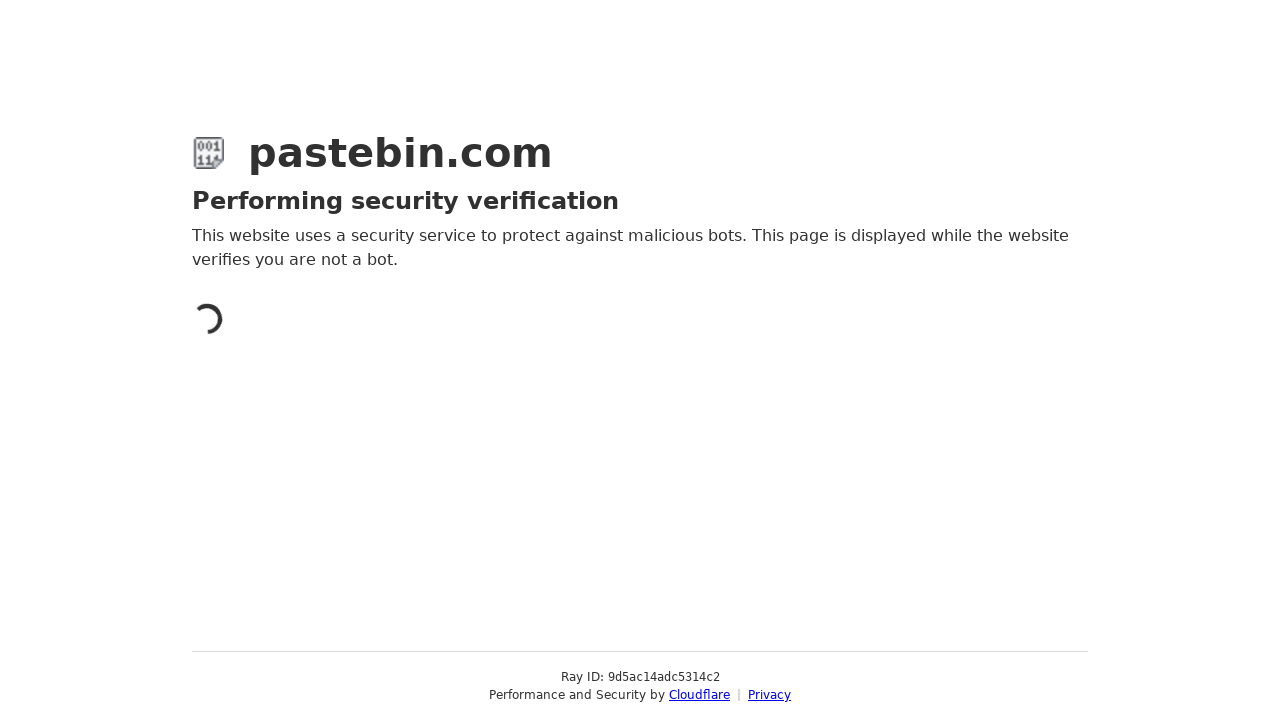

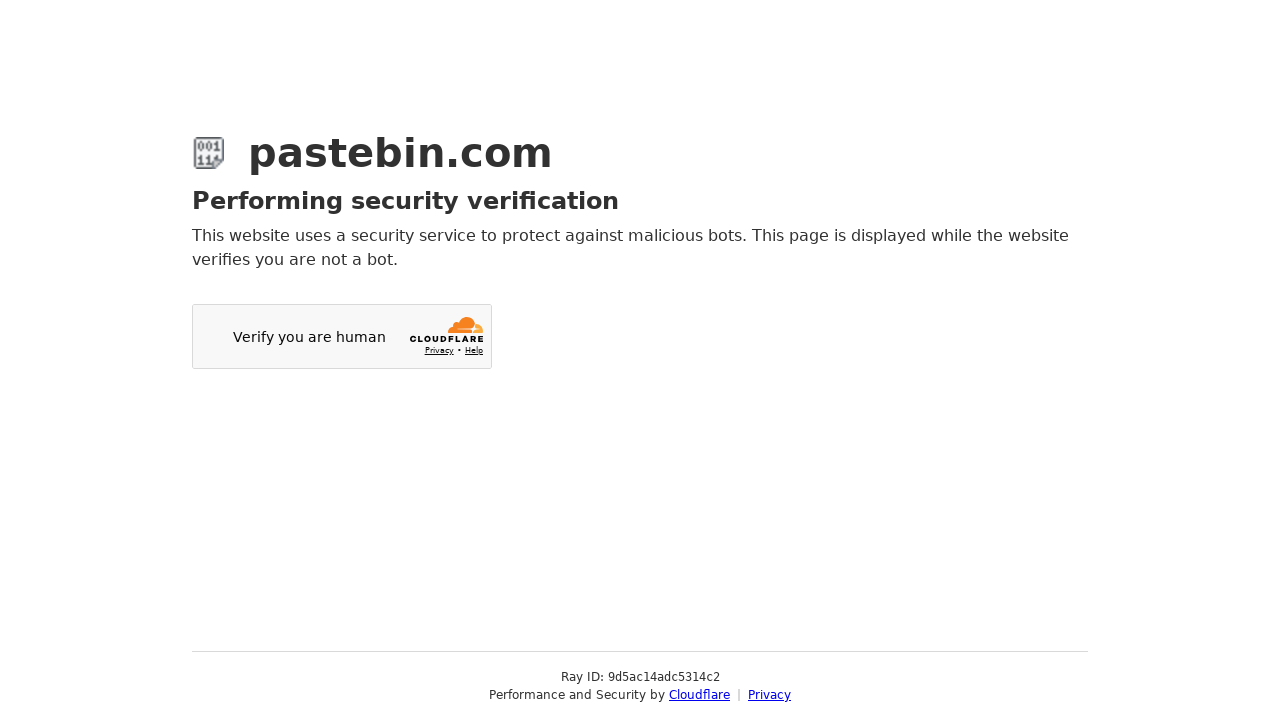